Tests web table sorting by clicking on the "First Name" column header in the second table to sort alphabetically

Starting URL: https://the-internet.herokuapp.com/tables

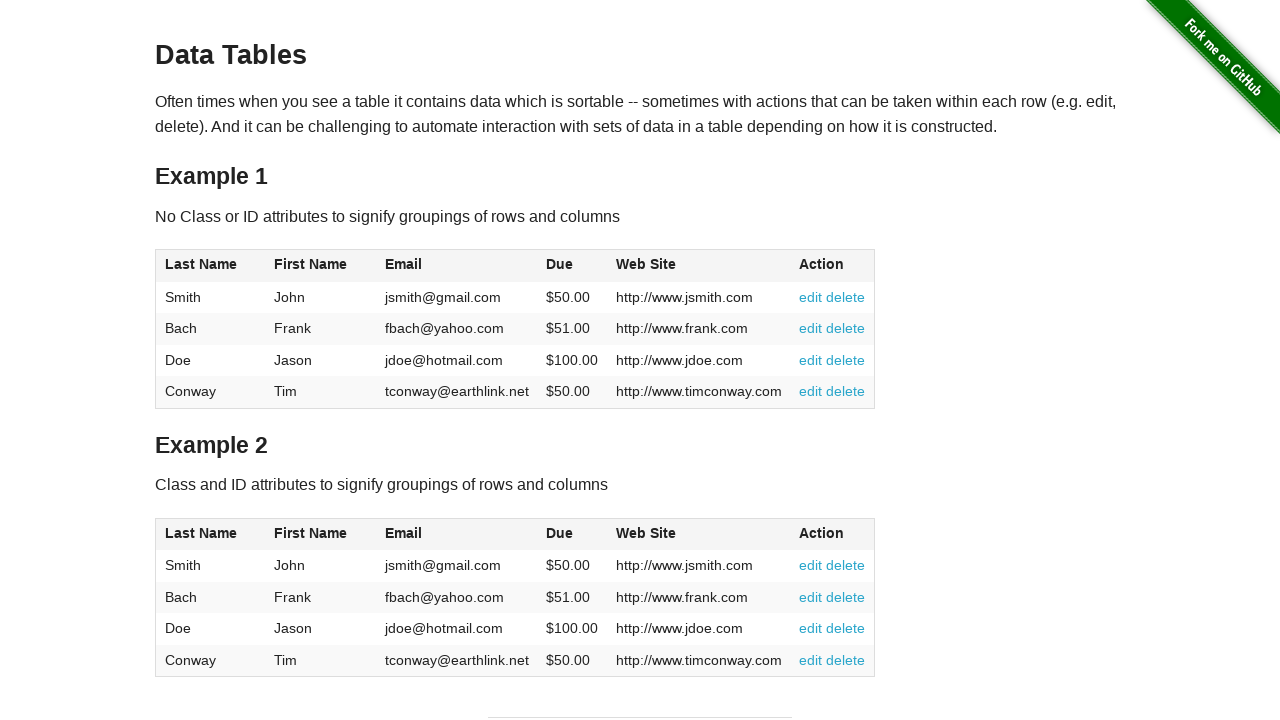

Waited for tables to load on the page
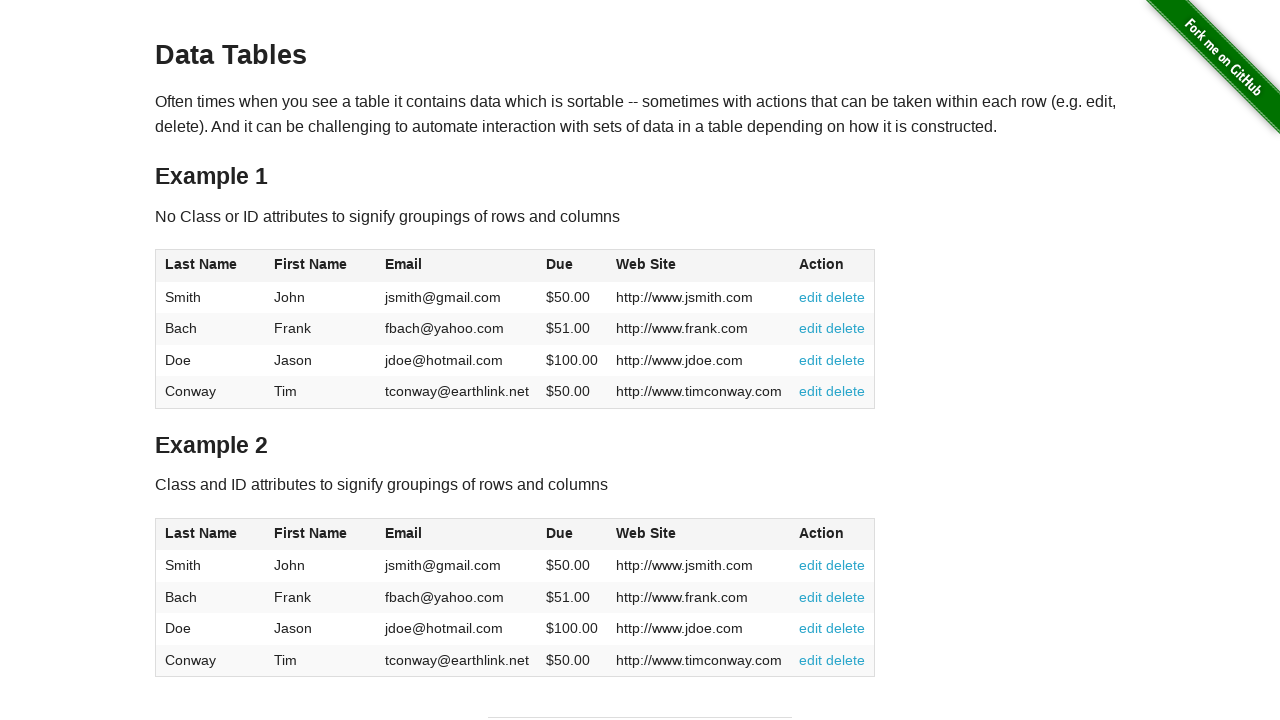

Located the second table on the page
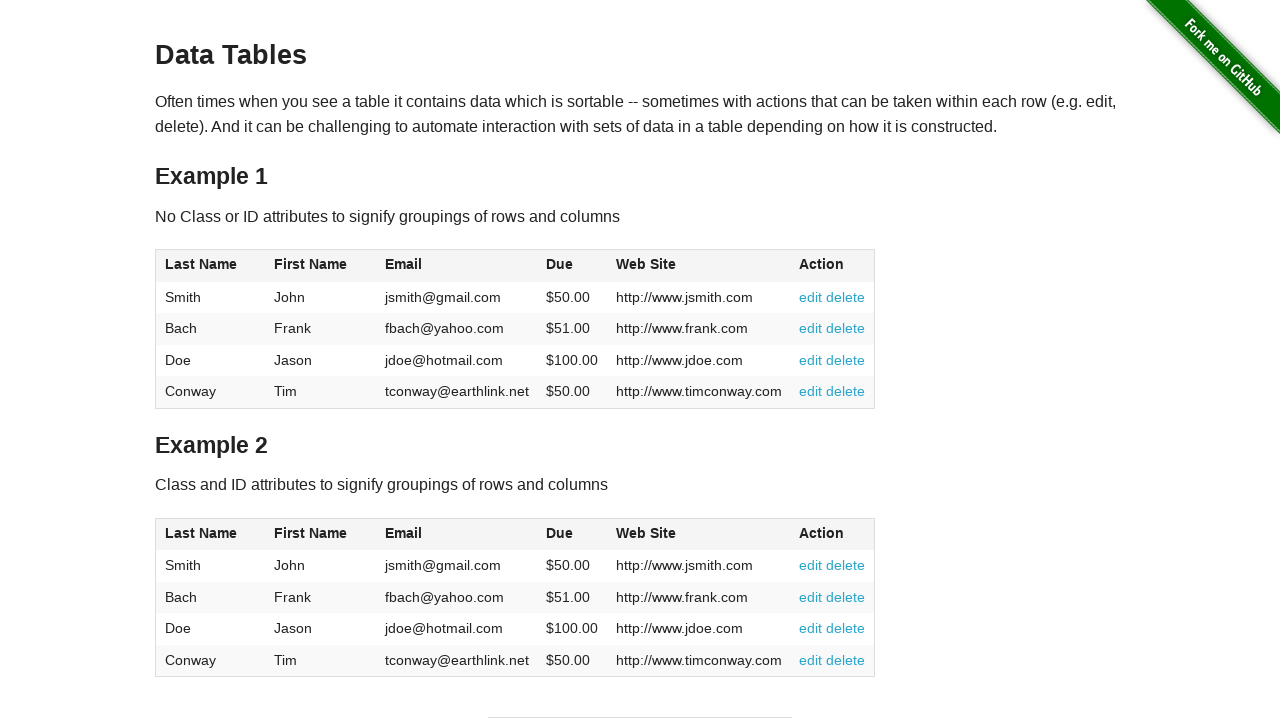

Located all header columns in the second table
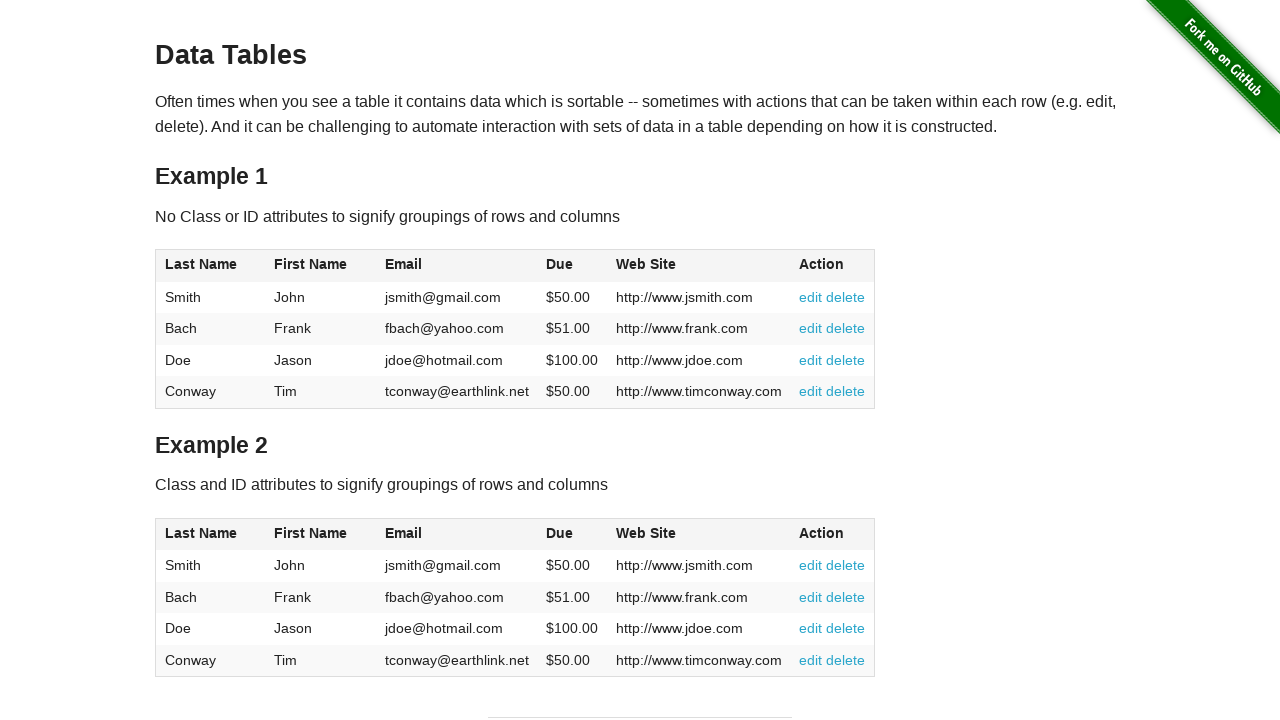

Located the 'First Name' column header (2nd column)
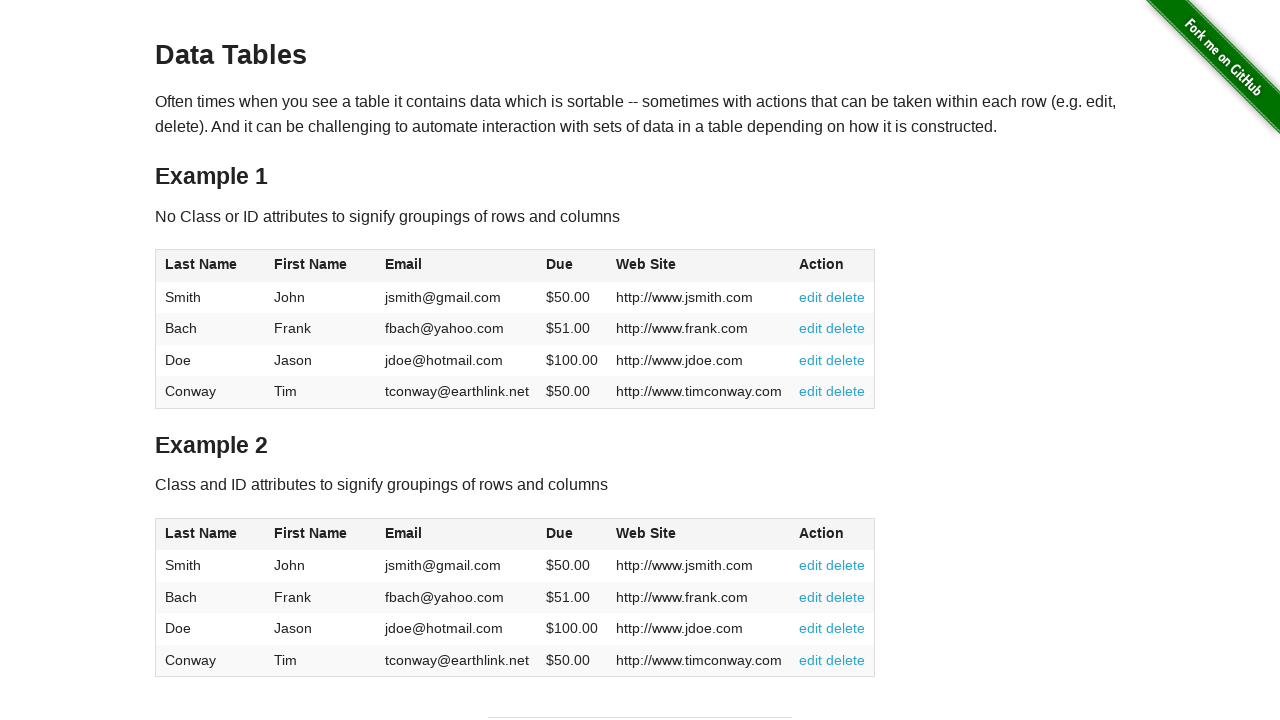

Clicked on the 'First Name' column header to sort alphabetically at (321, 534) on table >> nth=1 >> thead th >> nth=1
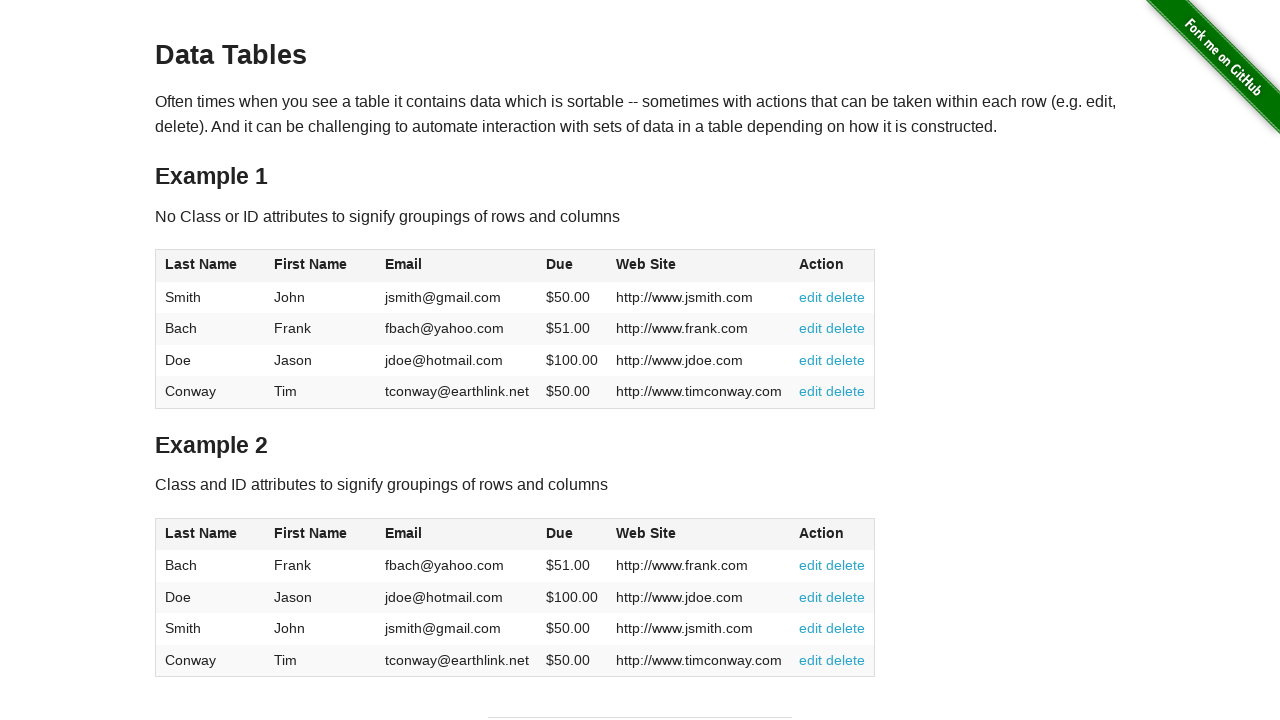

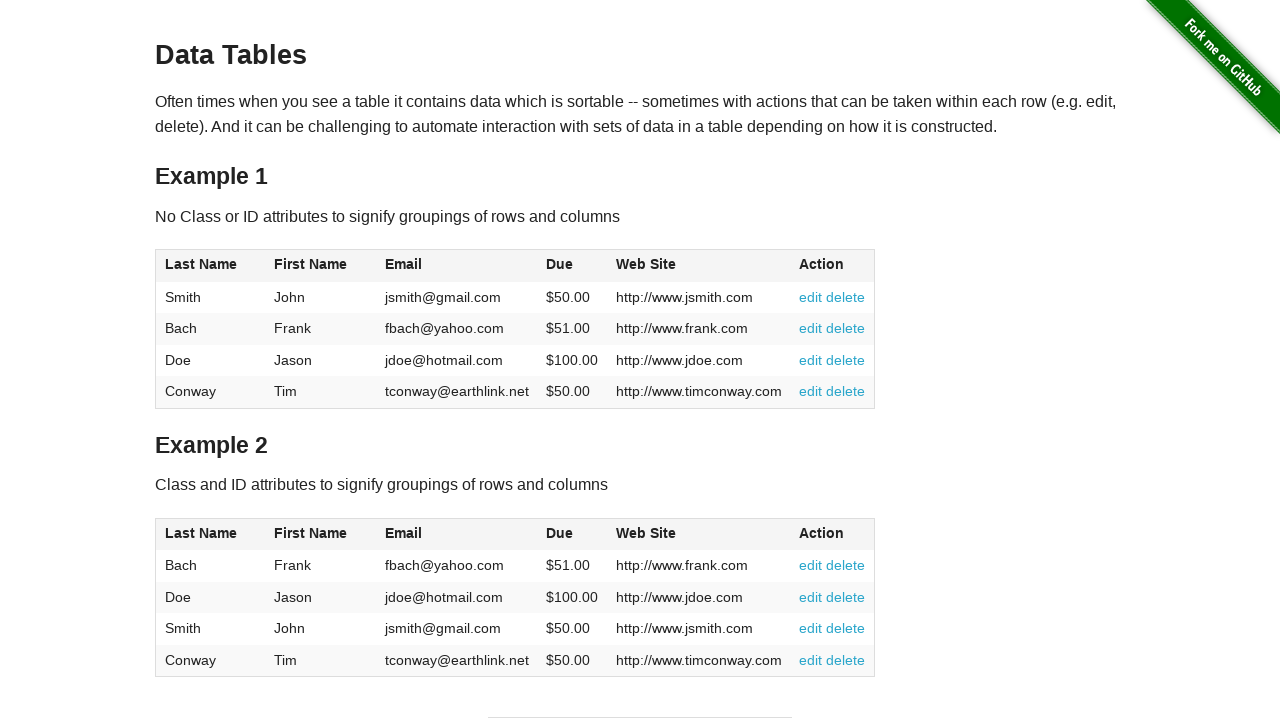